Tests date picker by clicking the input, navigating to next month using arrows, and selecting day 24.

Starting URL: https://demoqa.com/date-picker

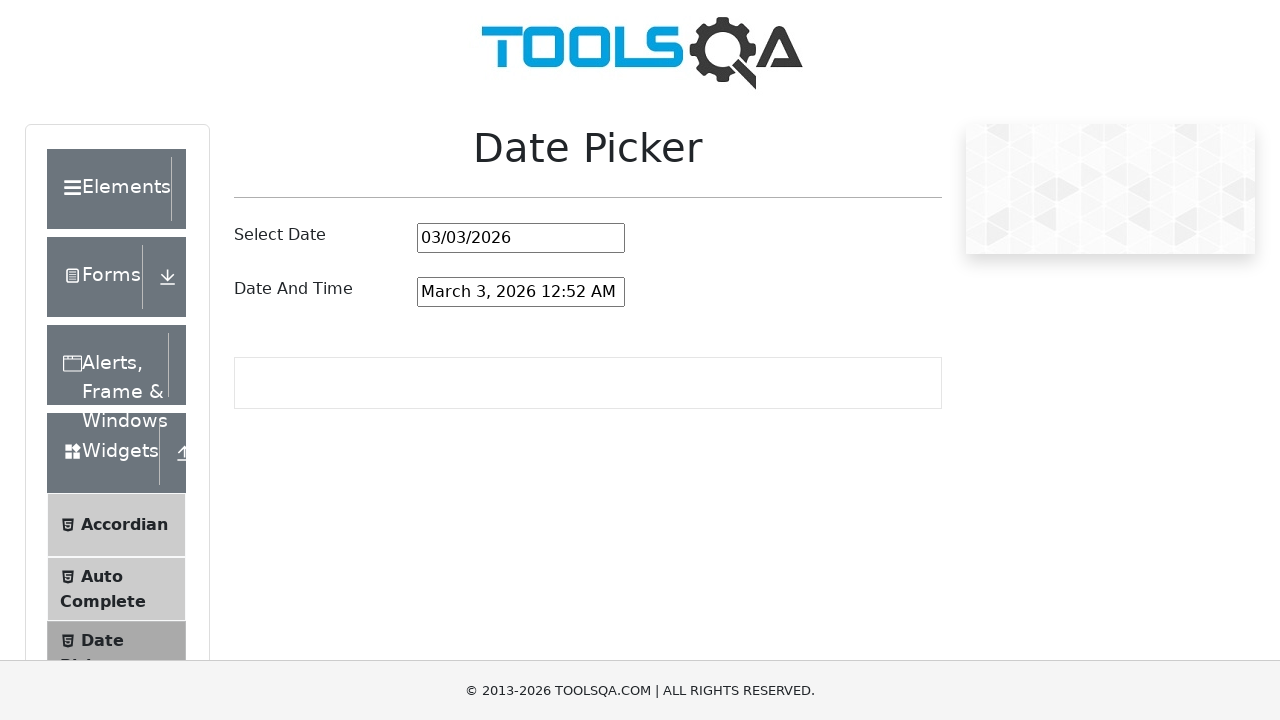

Clicked on the date picker input field at (521, 238) on #datePickerMonthYearInput
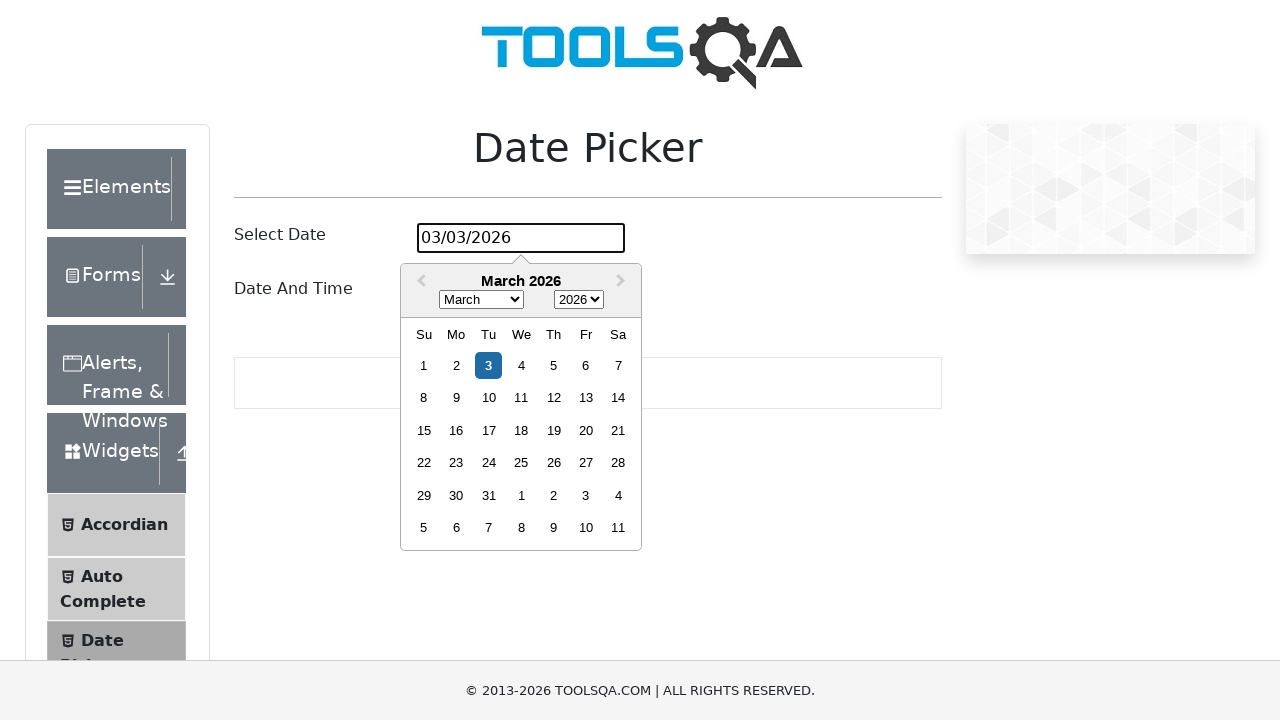

Clicked next month arrow to navigate forward at (623, 282) on .react-datepicker__navigation--next
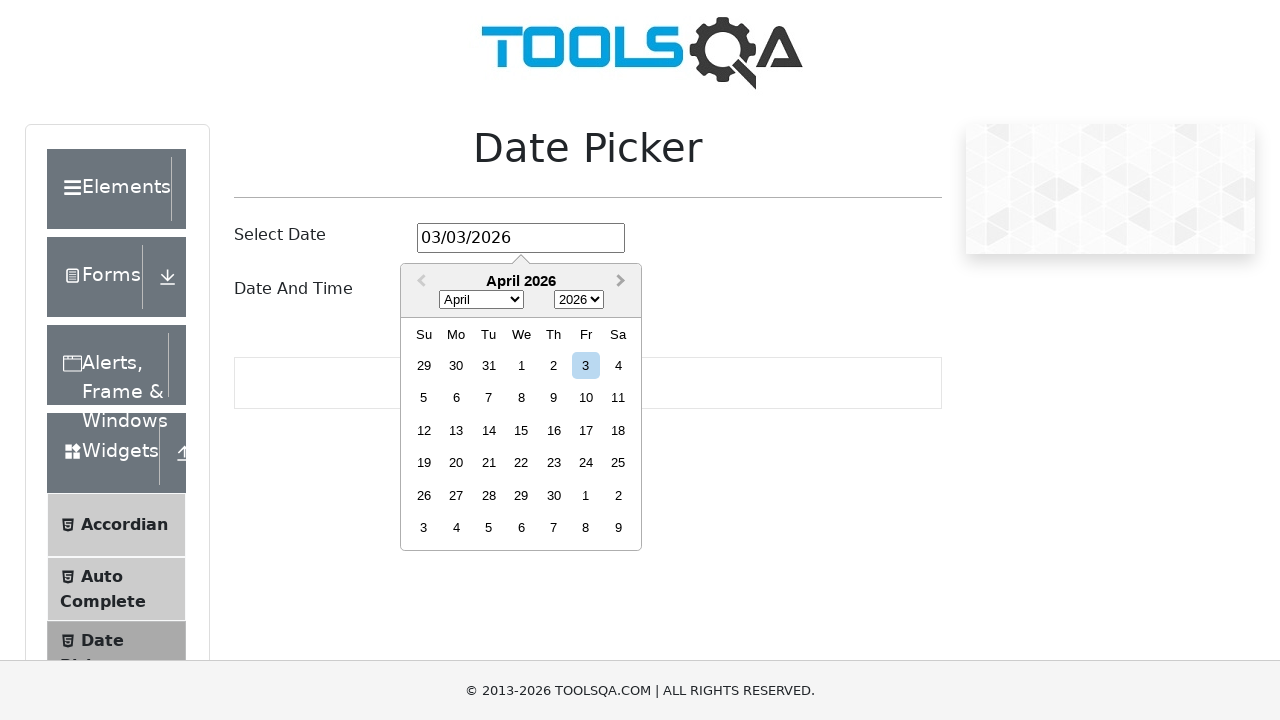

Selected day 24 from the date picker at (586, 463) on .react-datepicker__day--024
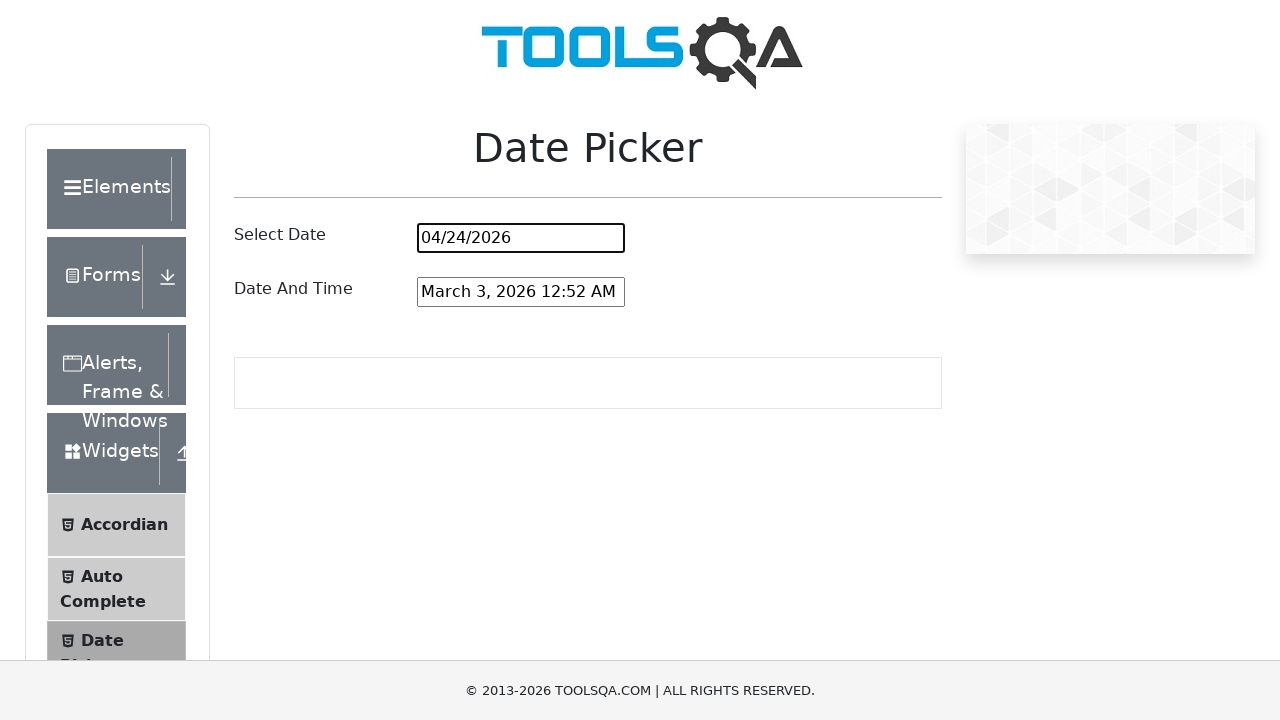

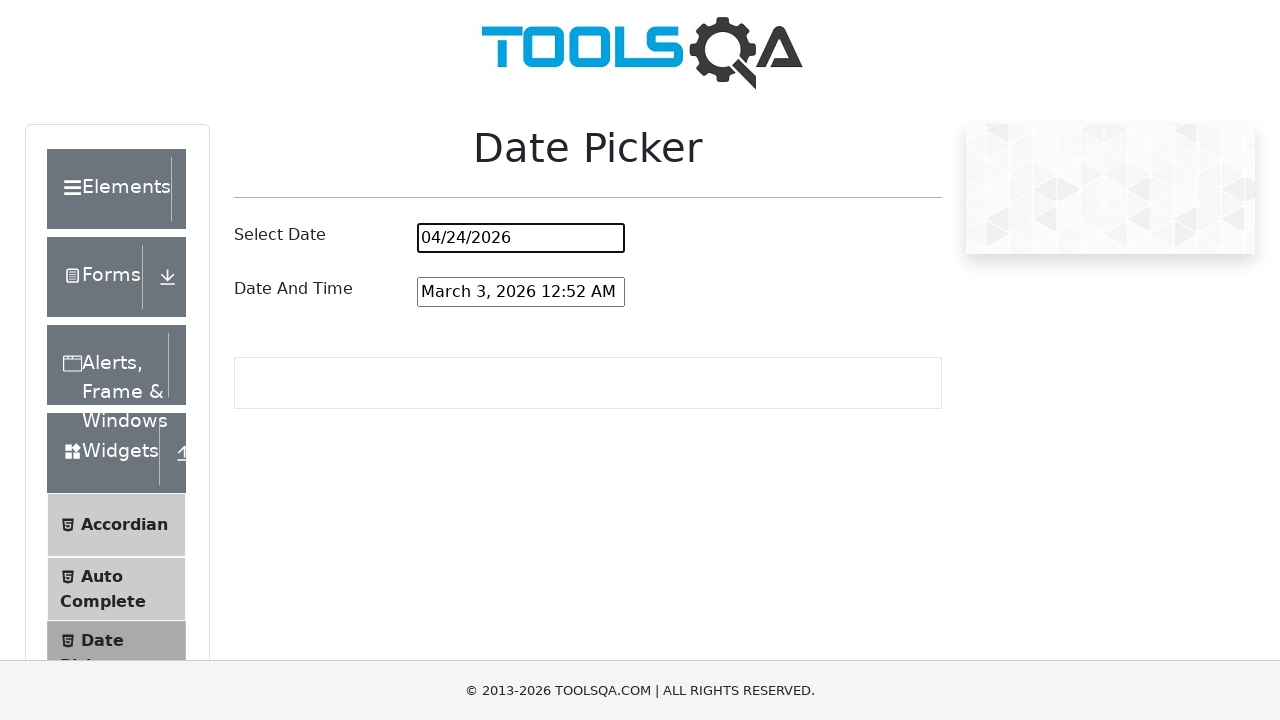